Tests SpiceJet flight booking form by selecting origin (Bangalore) and destination (Delhi) airports using the flight search input fields

Starting URL: https://www.spicejet.com/

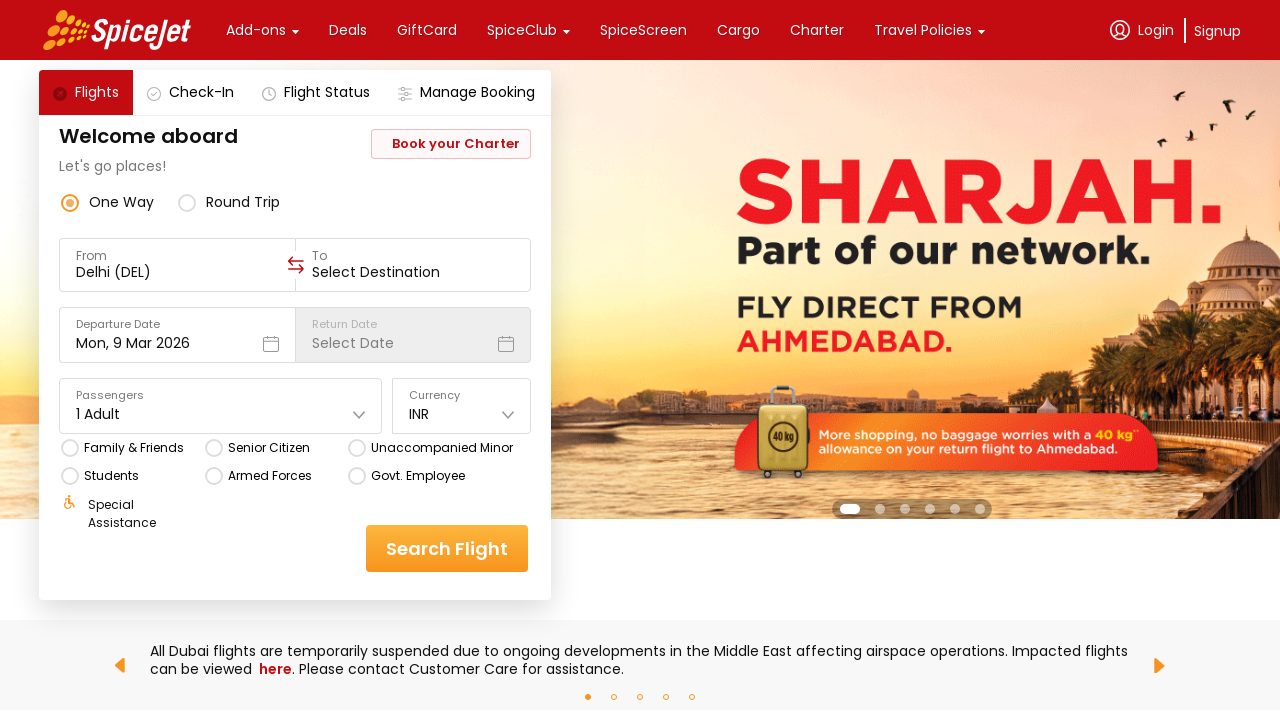

Clicked on the 'From' input field for origin airport at (178, 272) on xpath=//div[@data-testid='to-testID-origin']/div/div/input
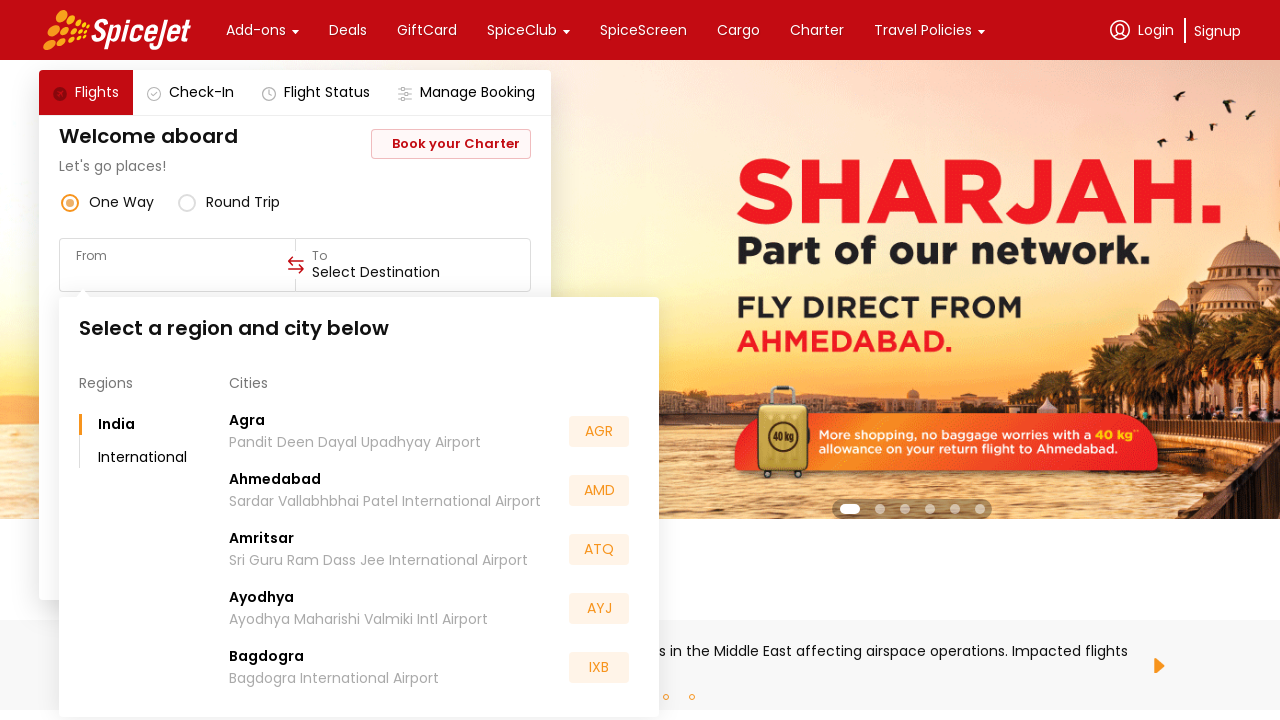

Filled origin airport field with 'BLR' (Bangalore) on xpath=//div[@data-testid='to-testID-origin']/div/div/input
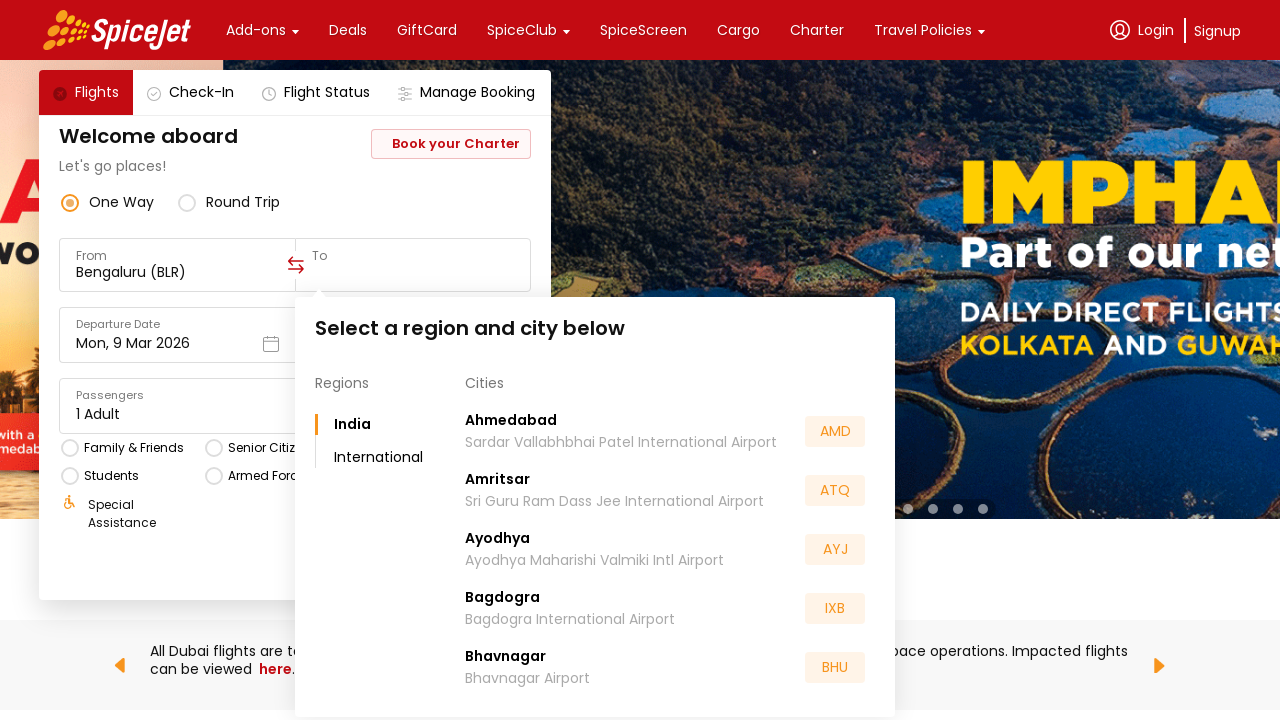

Waited for dropdown suggestions to appear
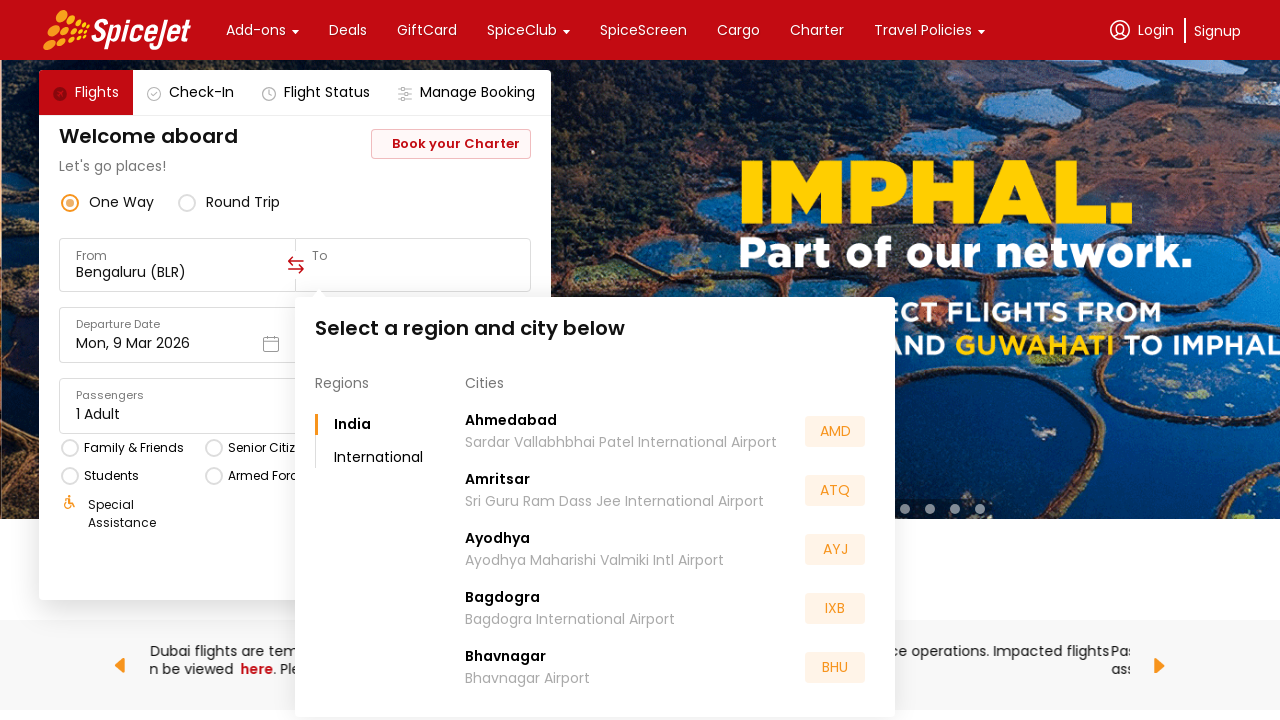

Clicked on the 'To' input field for destination airport at (413, 272) on xpath=//div[@data-testid='to-testID-destination']/div/div//input
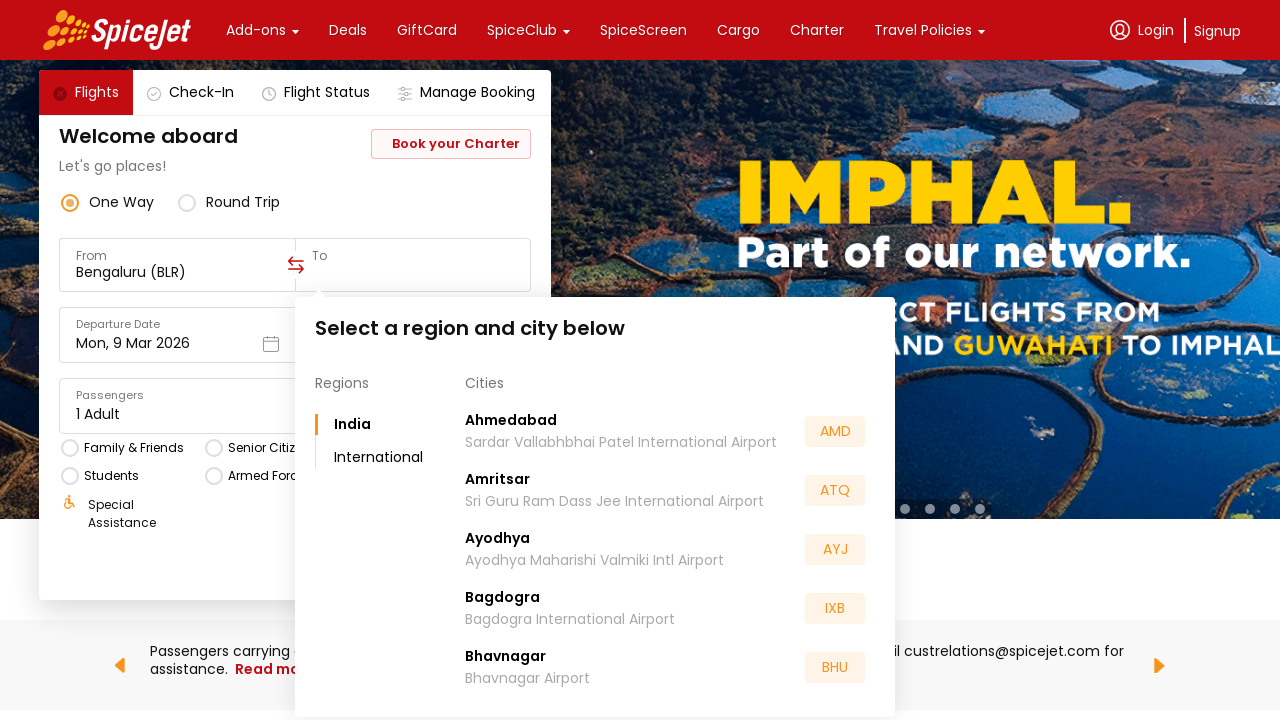

Filled destination airport field with 'DEL' (Delhi) on xpath=//div[@data-testid='to-testID-destination']/div/div//input
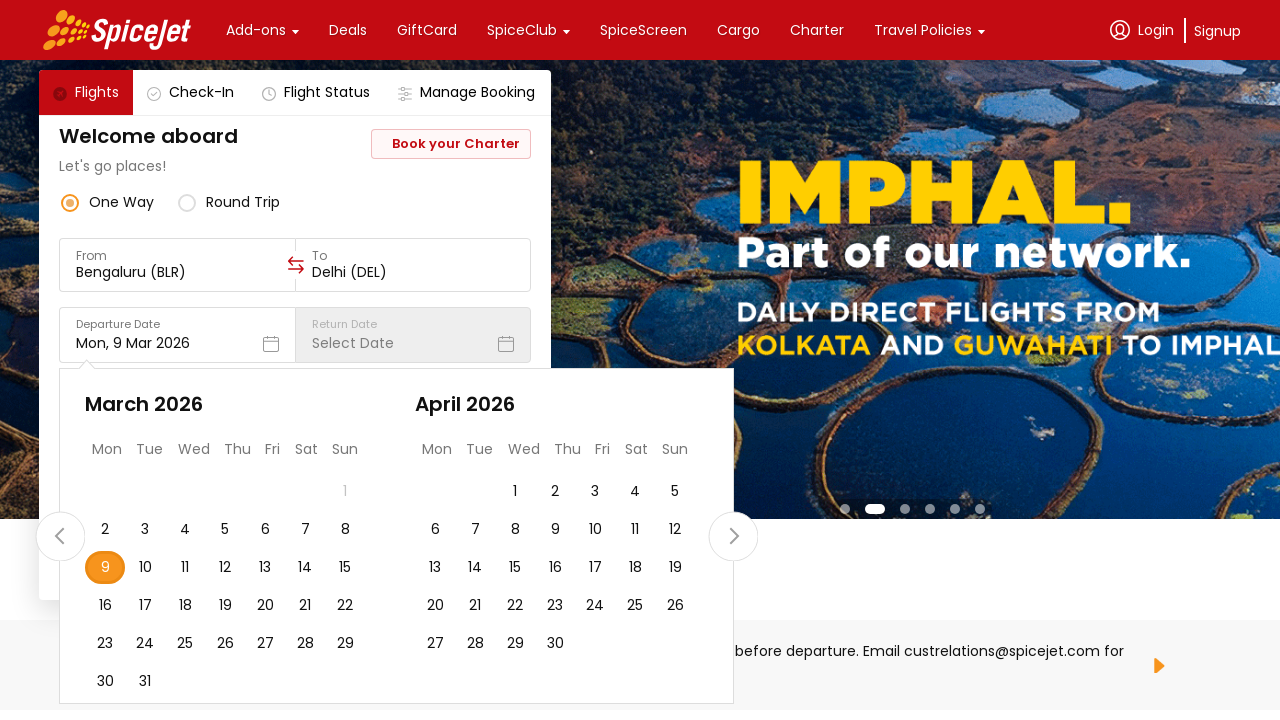

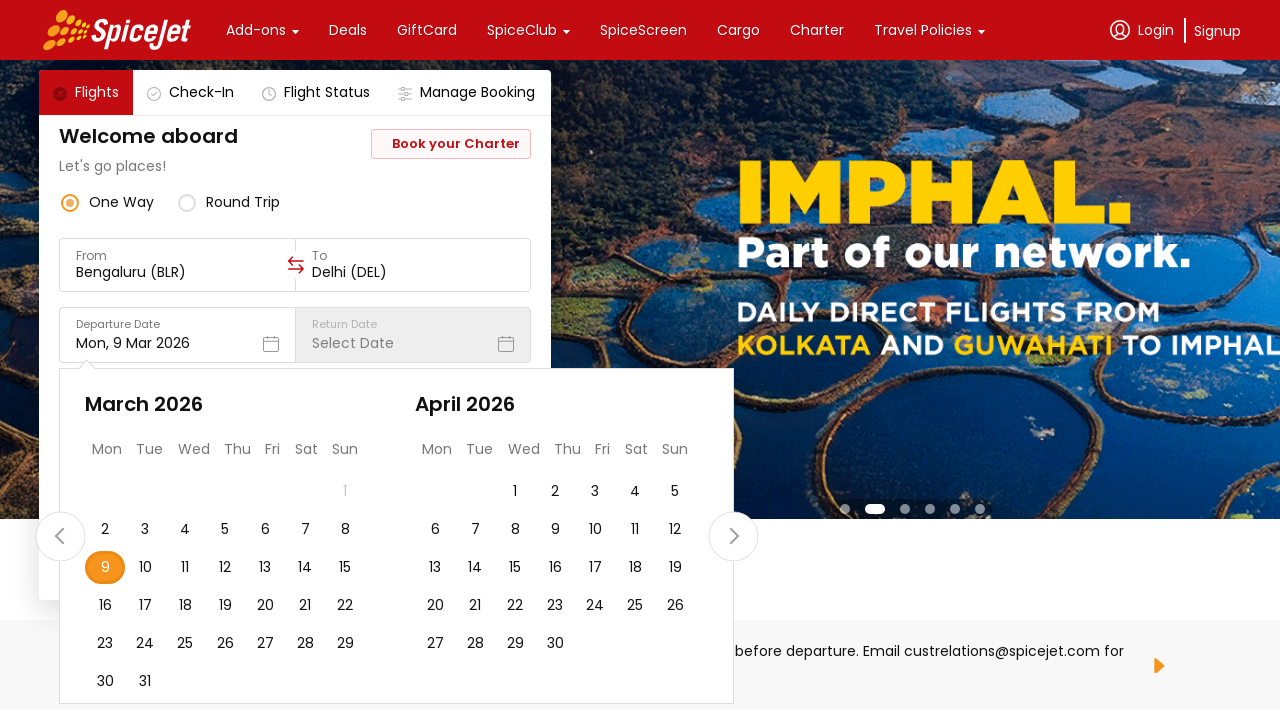